Tests alert handling functionality by triggering an alert button and accepting the alert dialog

Starting URL: https://rahulshettyacademy.com/AutomationPractice/

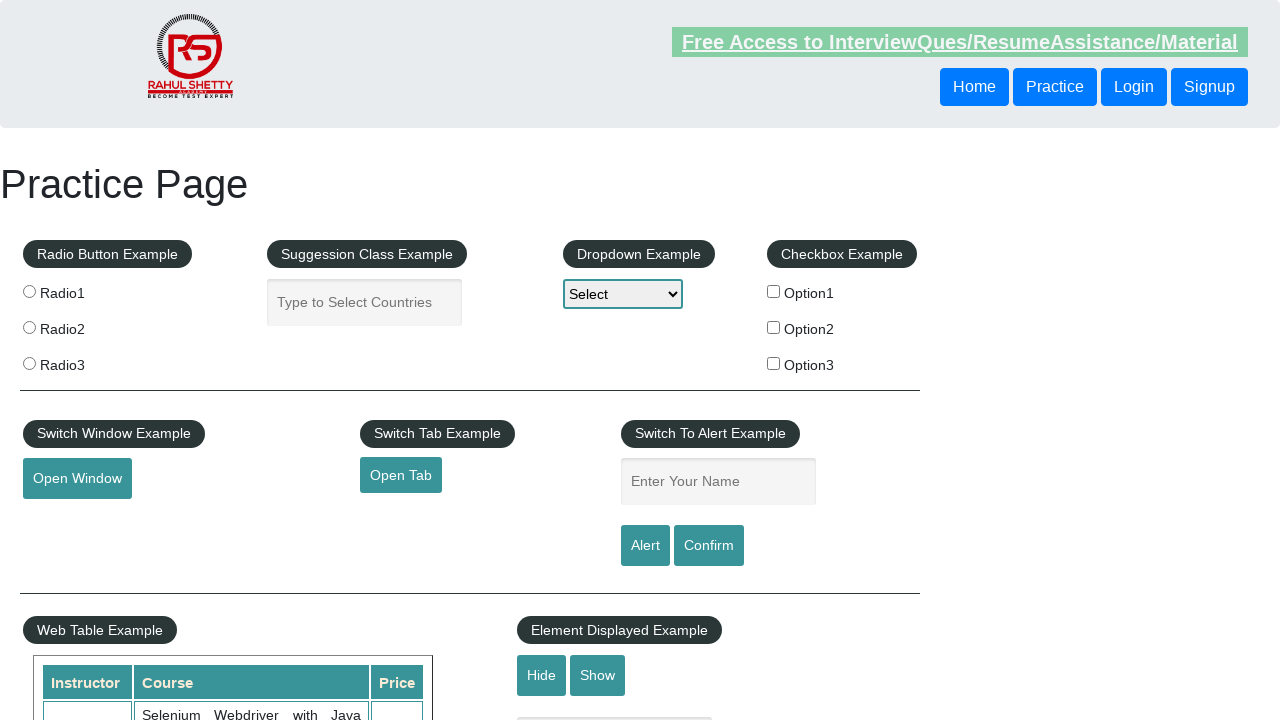

Clicked the alert button to trigger alert dialog at (645, 546) on xpath=//*[@id='alertbtn']
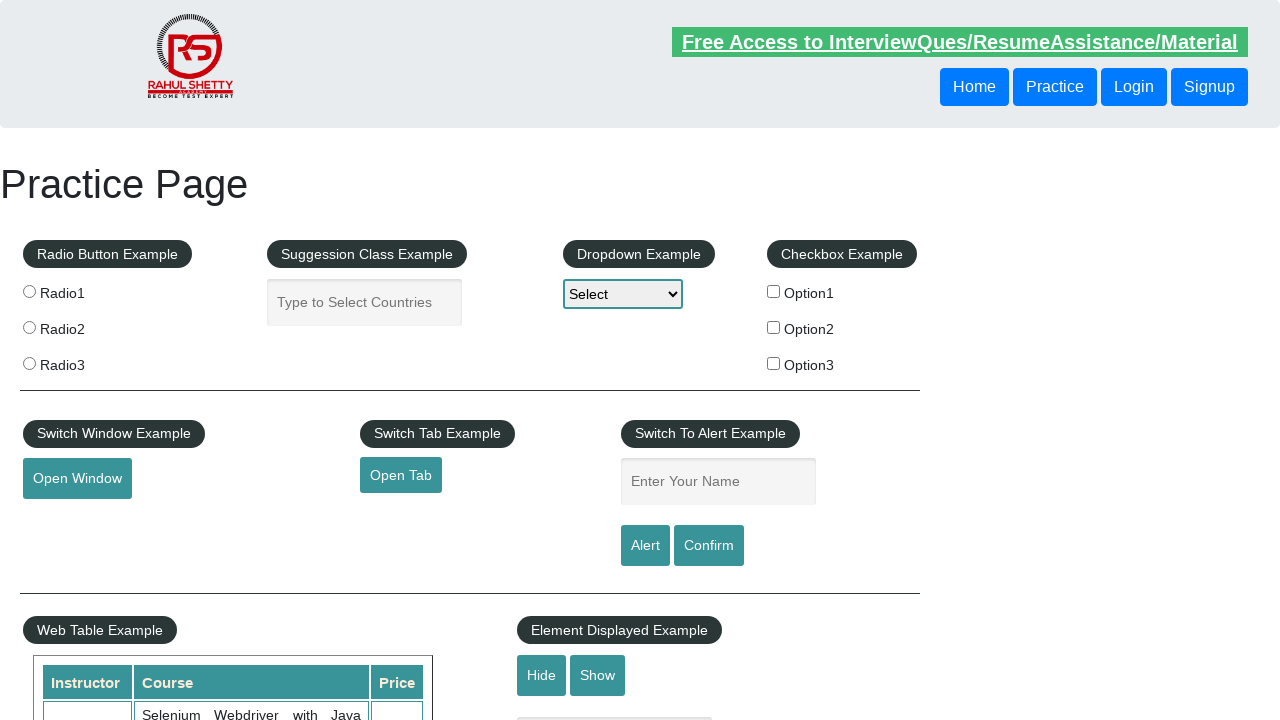

Set up dialog handler to accept alert
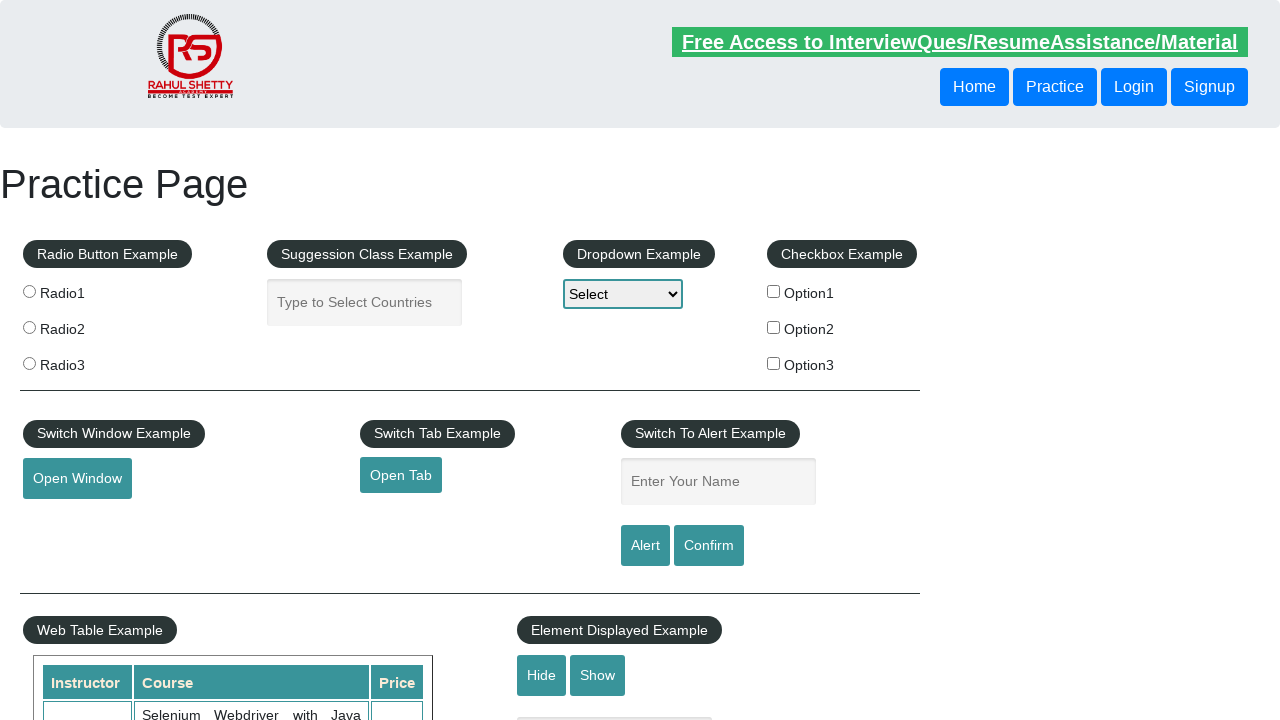

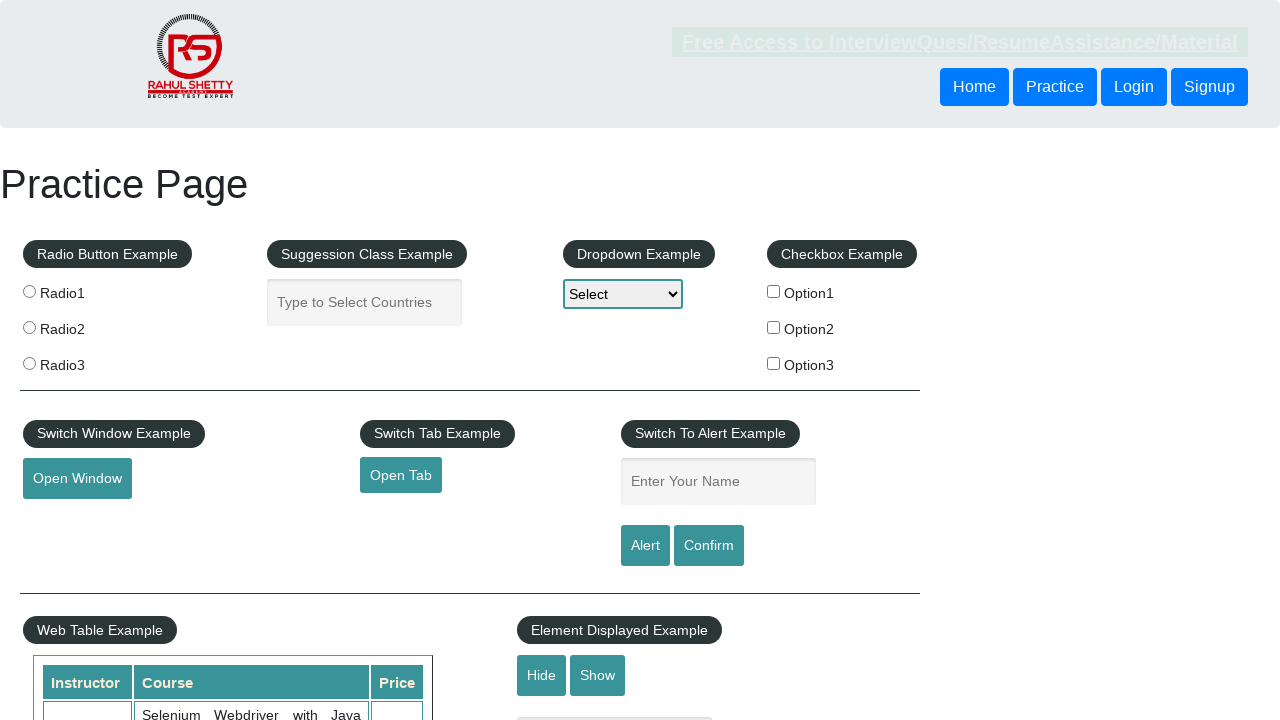